Tests drag and drop functionality by dragging an element to a drop zone and verifying it appears in the dropped list

Starting URL: https://www.lambdatest.com/selenium-playground/drag-and-drop-demo

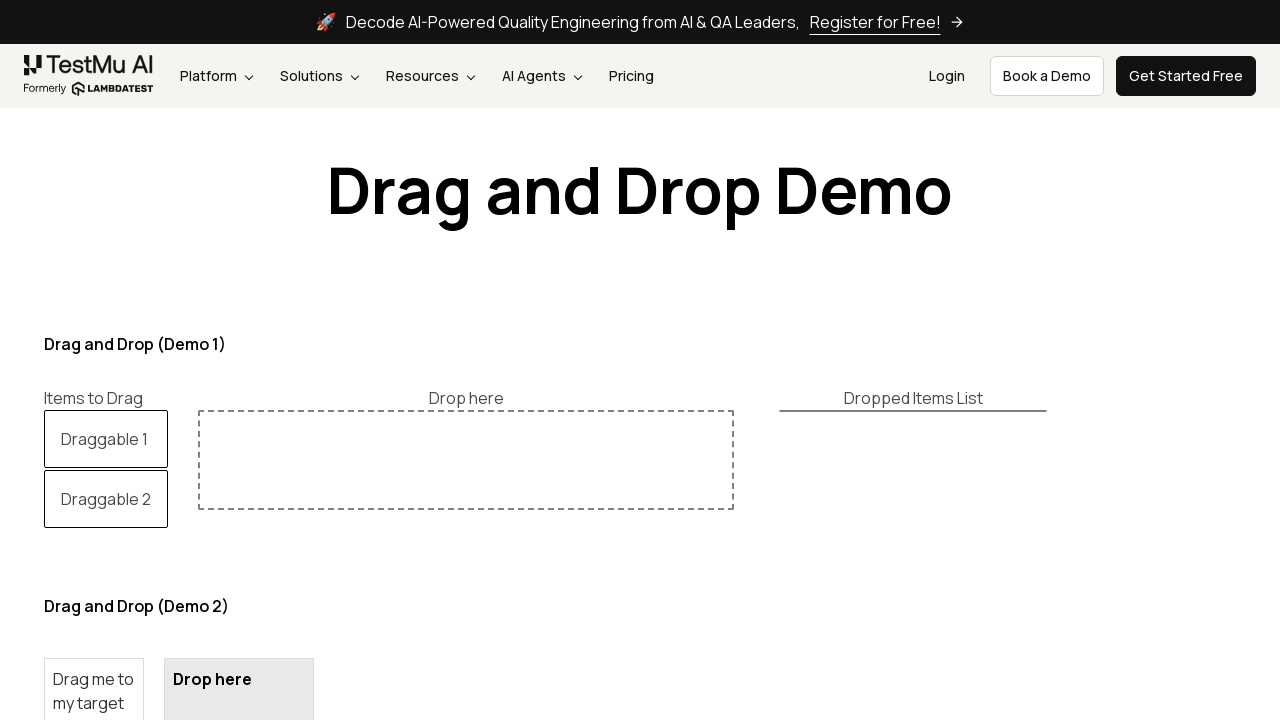

Located first draggable element
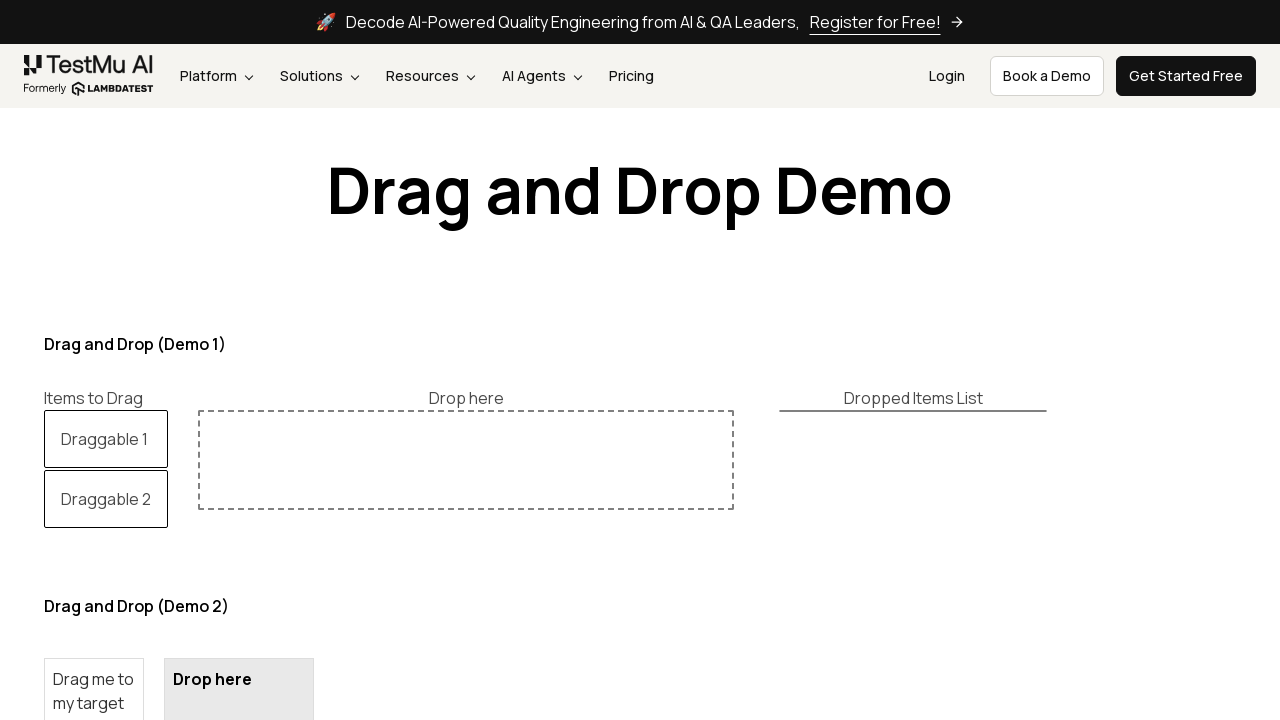

Located drop zone element
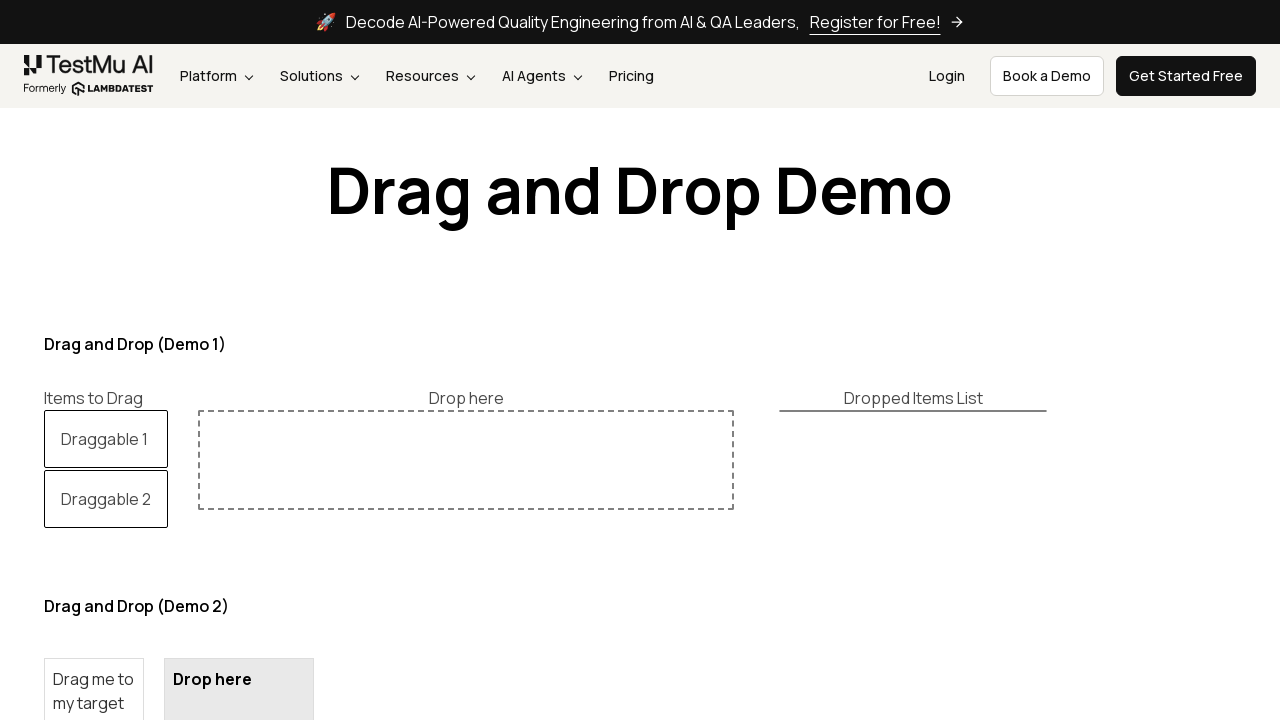

Dragged 'Draggable 1' element to drop zone at (466, 460)
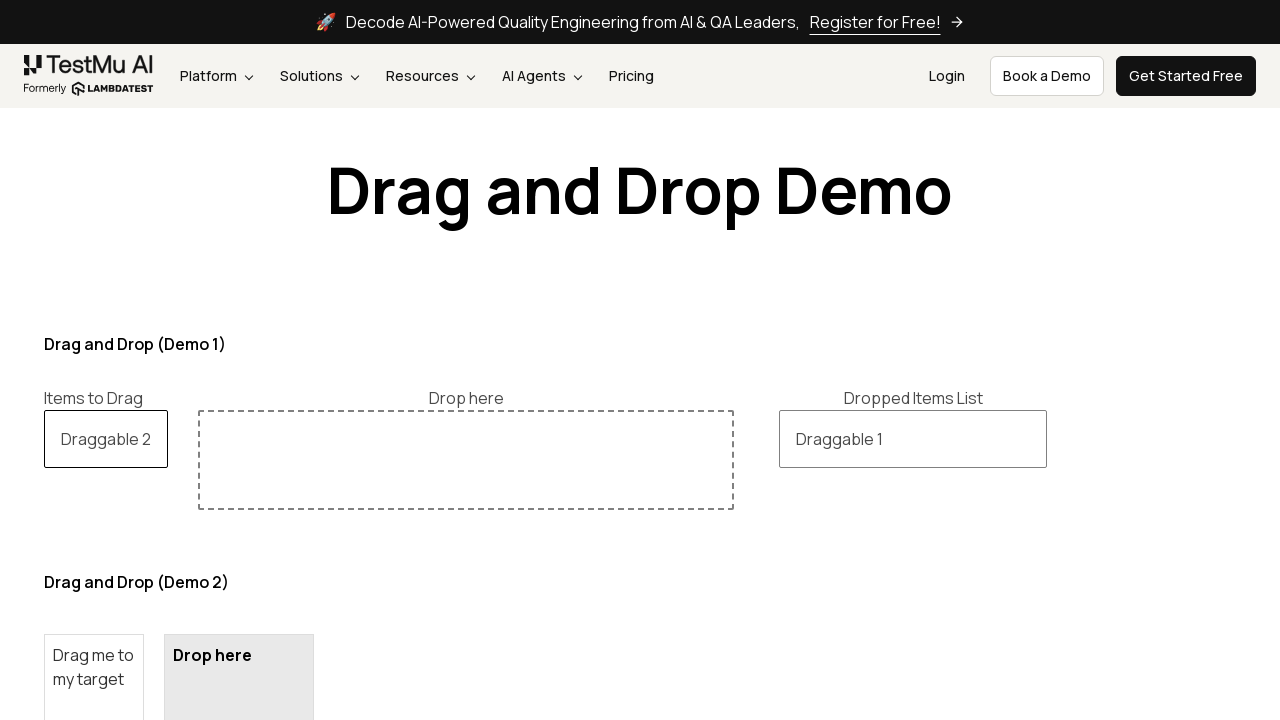

Located dropped item in the dropped list
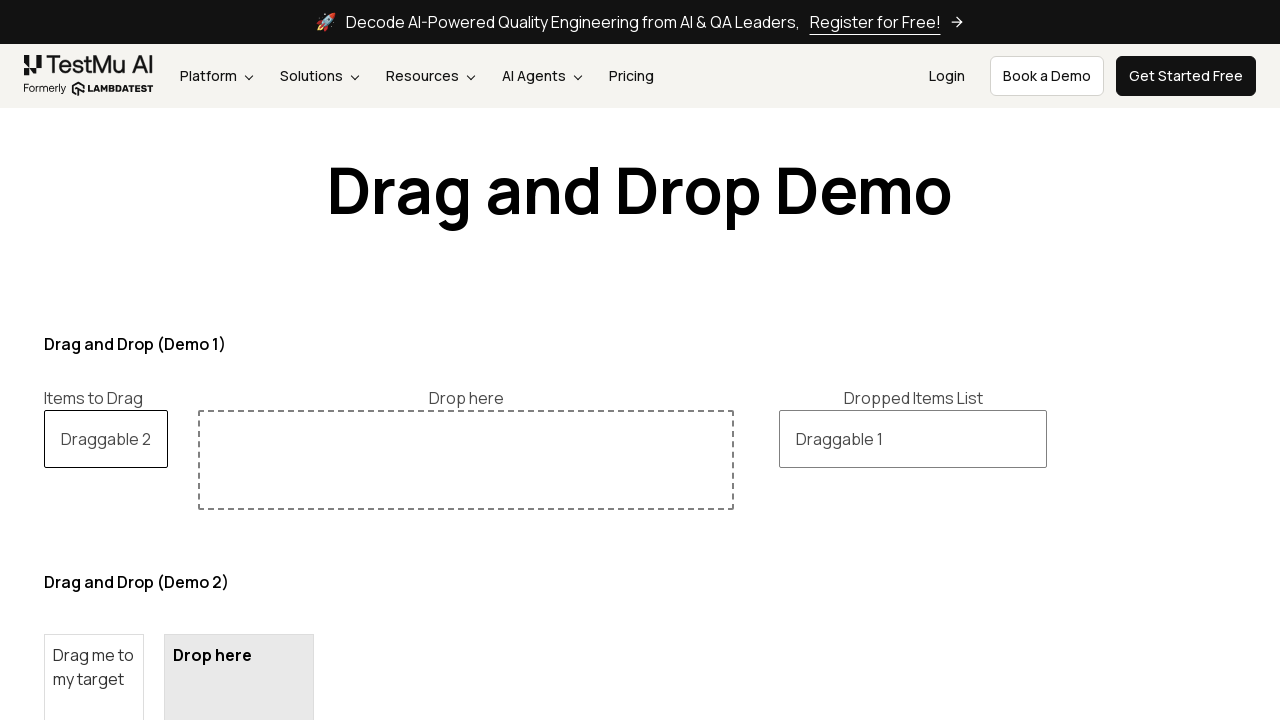

Verified dropped item text is 'Draggable 1'
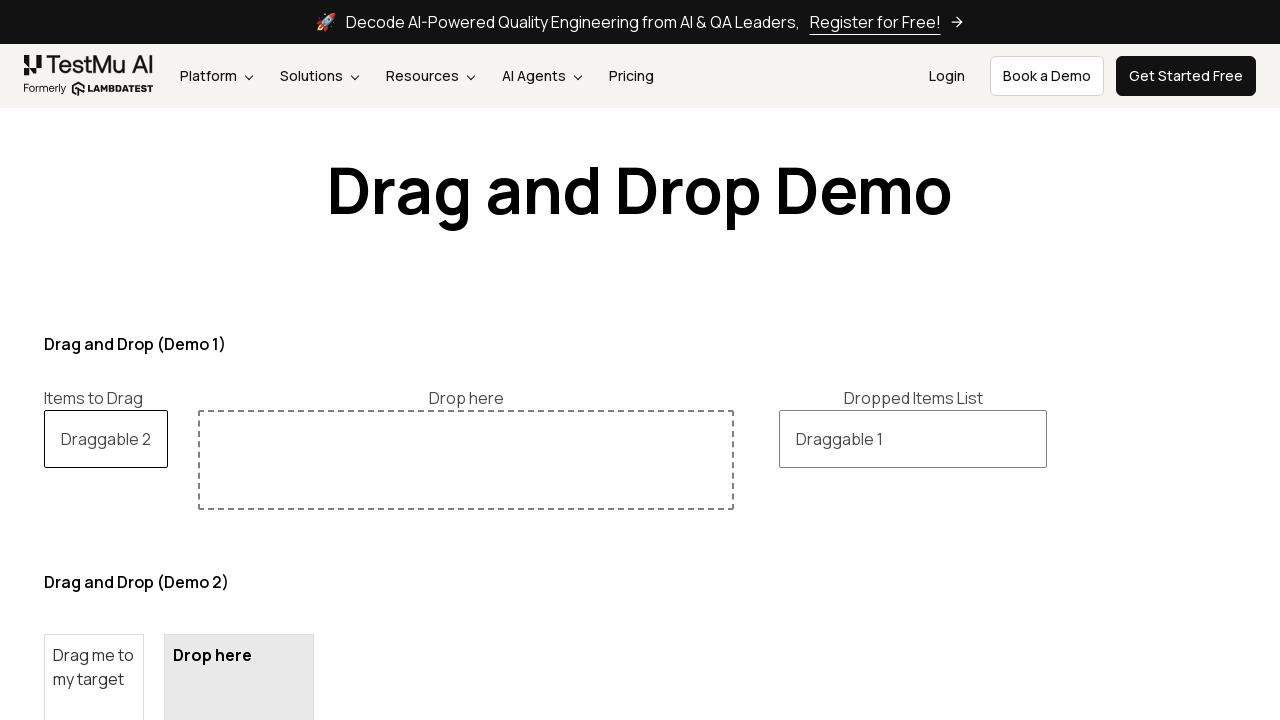

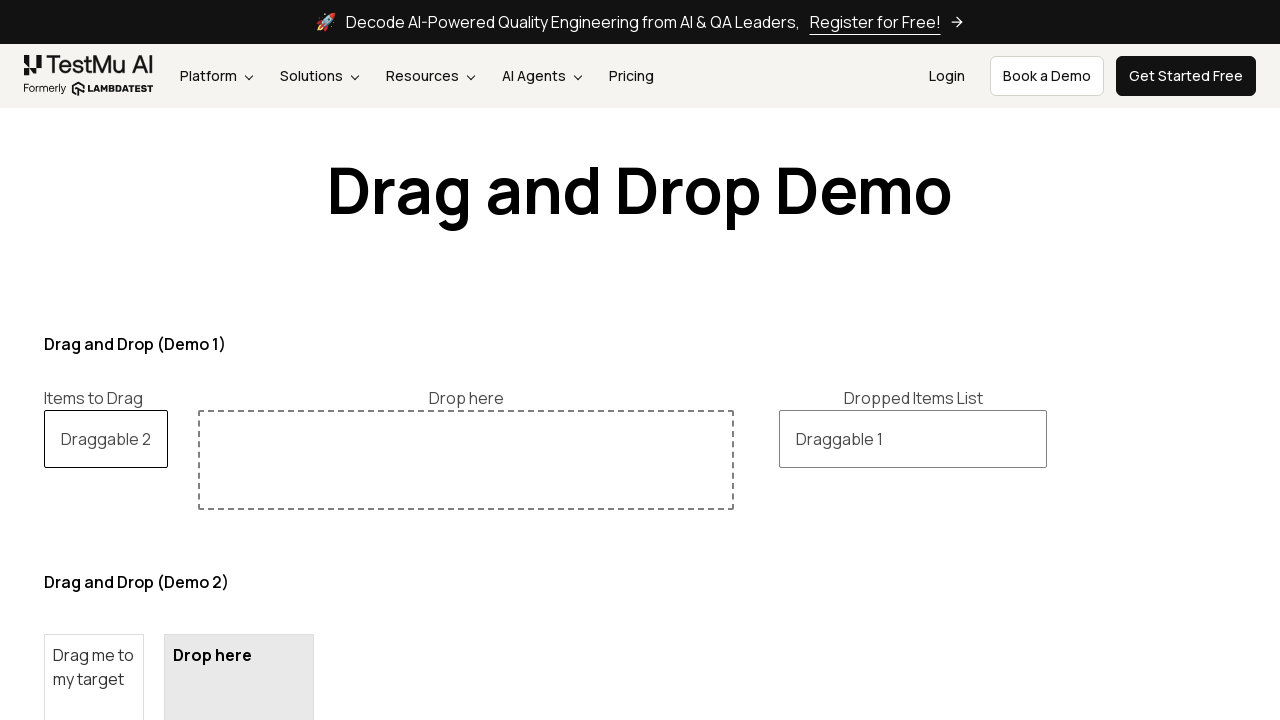